Tests opting out of A/B tests by forging an Optimizely opt-out cookie on the target page, verifying the heading changes from an A/B test variant to "No A/B Test".

Starting URL: http://the-internet.herokuapp.com/abtest

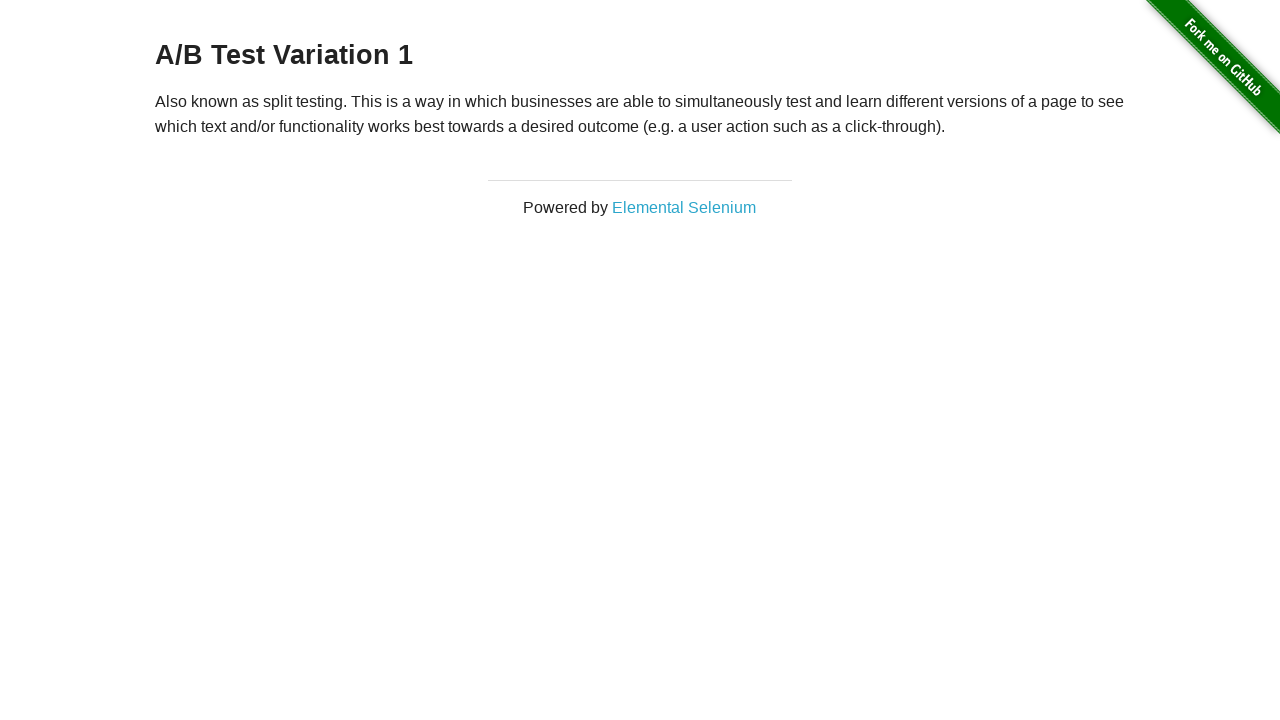

Located h3 heading element on A/B test page
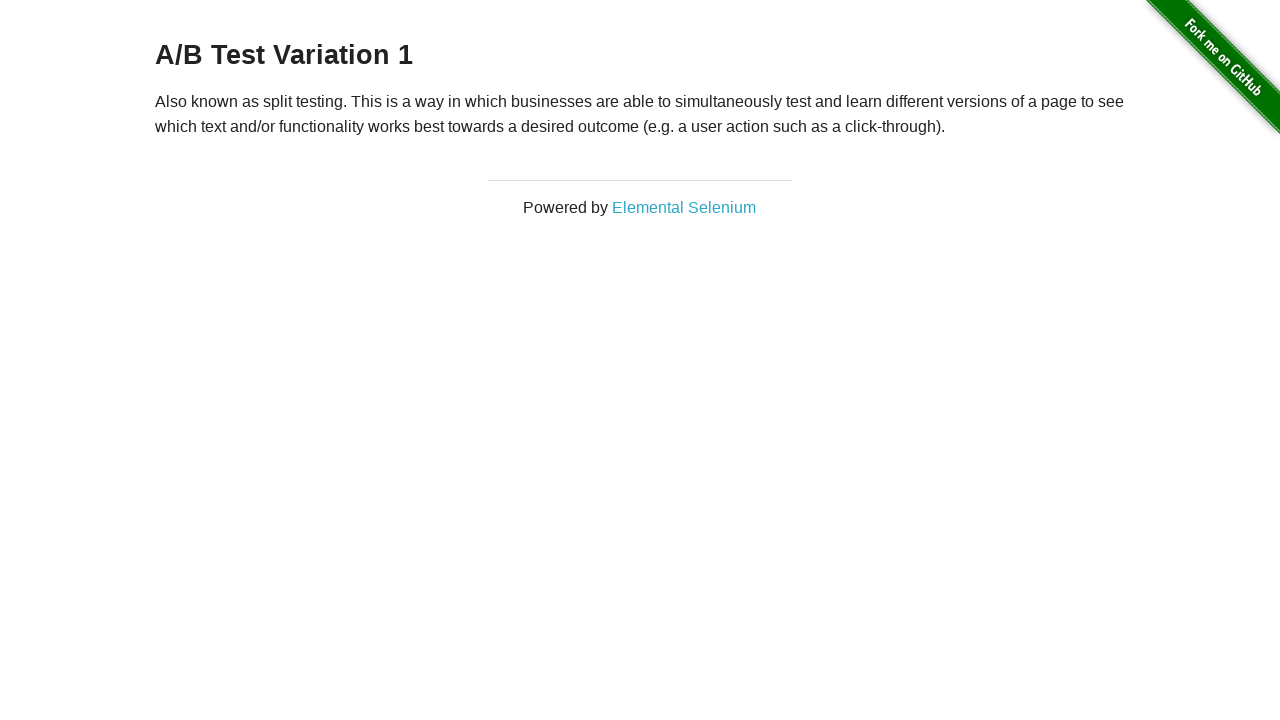

Retrieved heading text: 'A/B Test Variation 1'
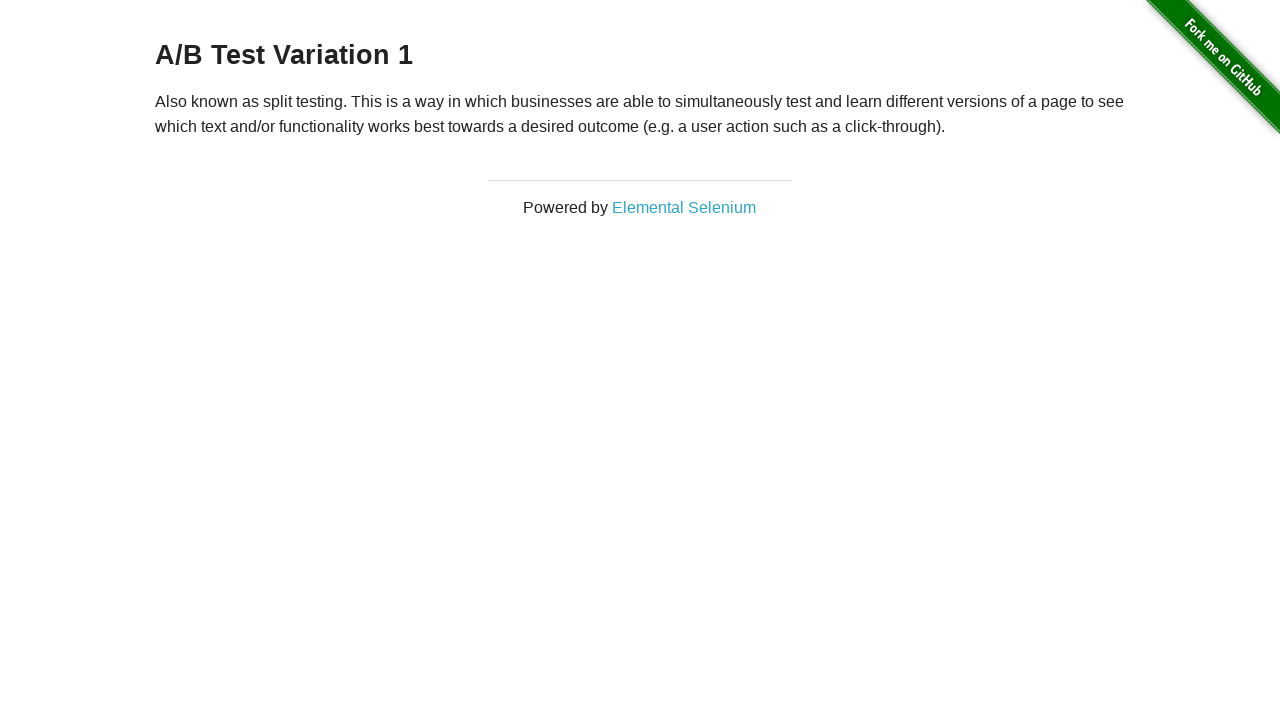

Verified heading is one of the A/B test variants
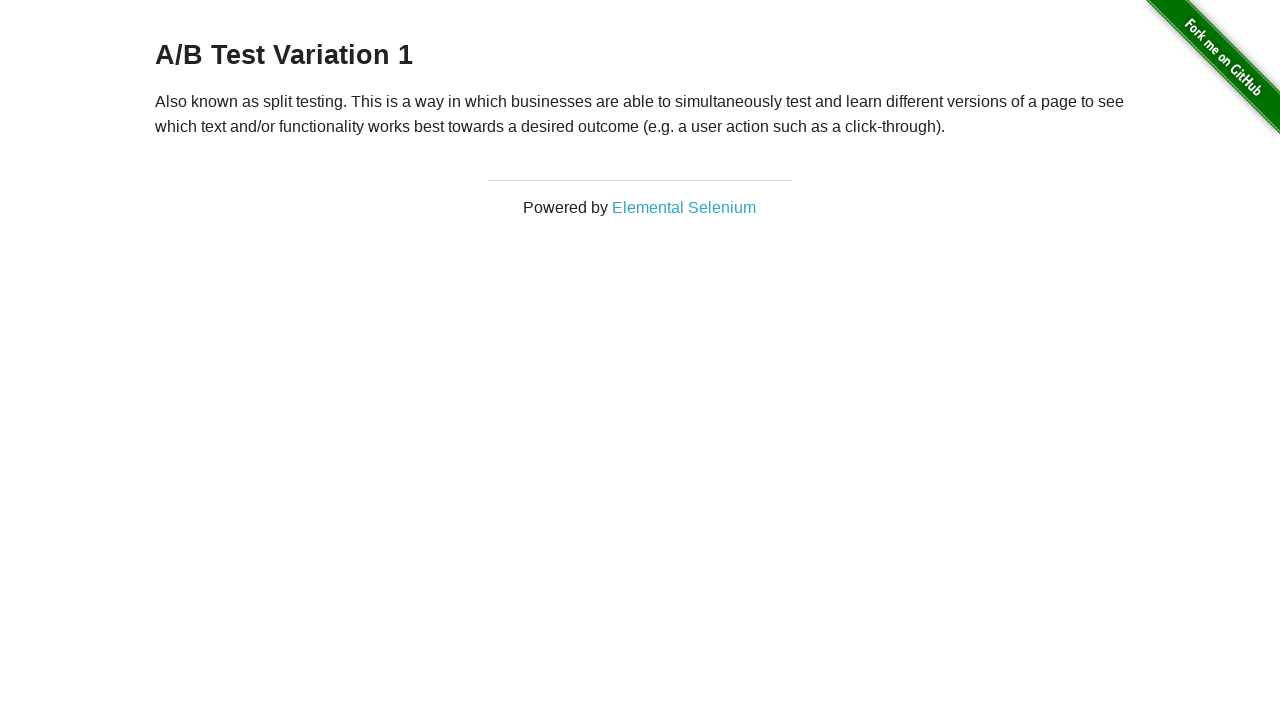

Added Optimizely opt-out cookie to context
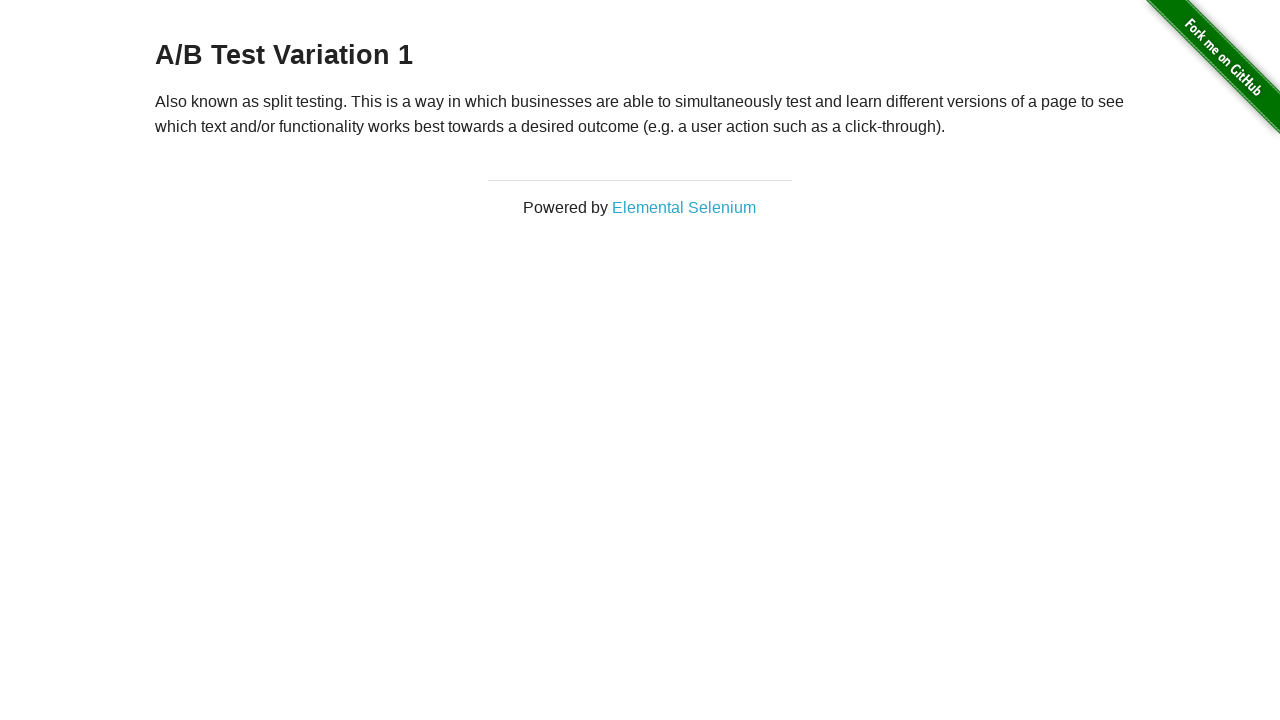

Reloaded page after adding opt-out cookie
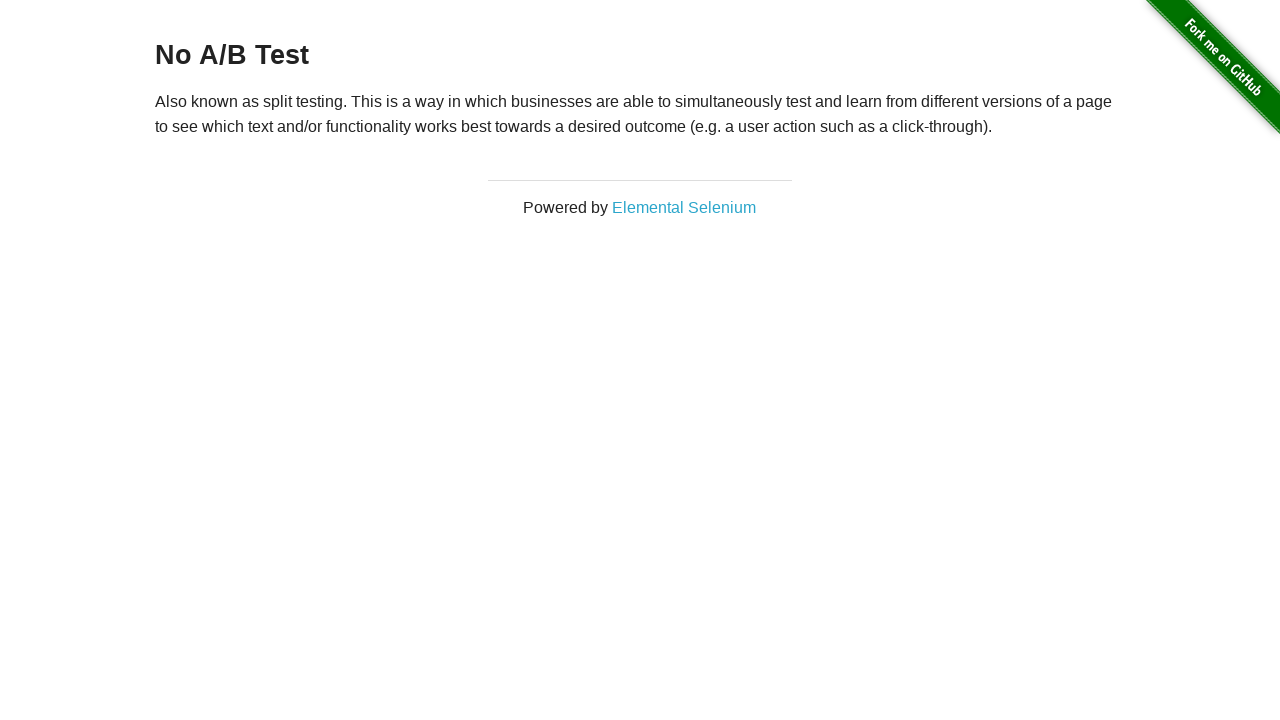

Retrieved updated heading text: 'No A/B Test'
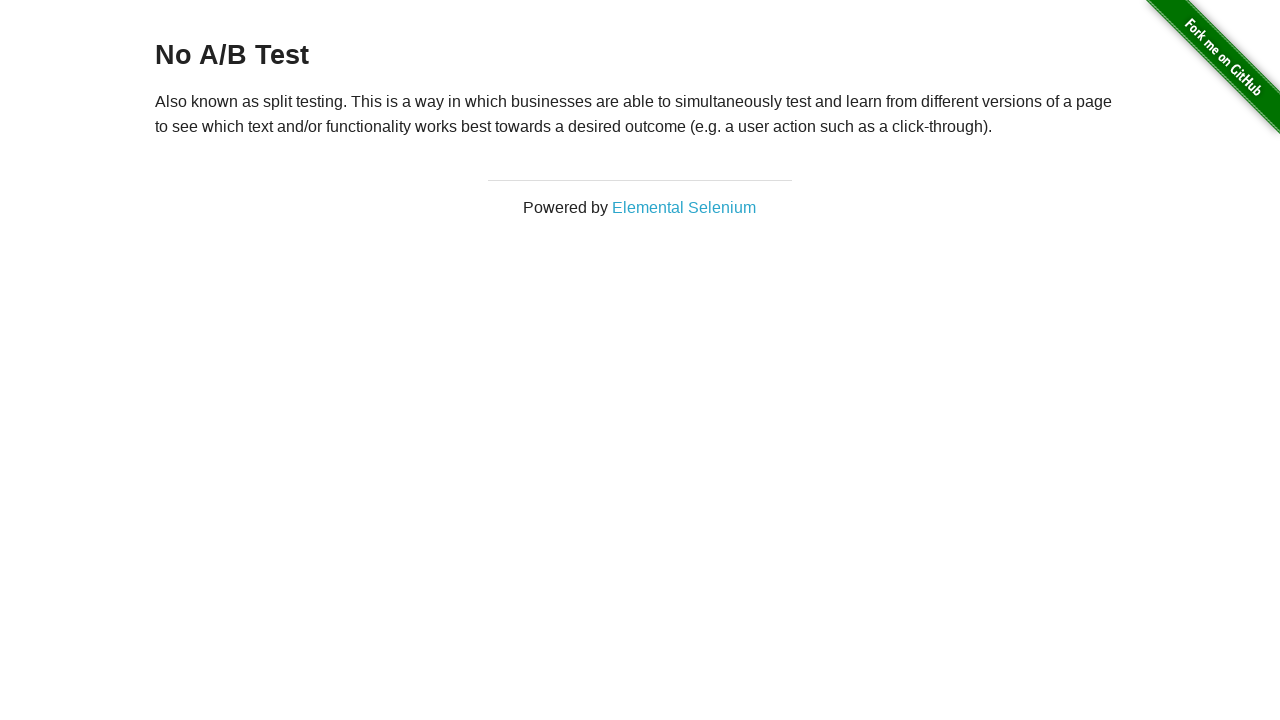

Verified heading changed to 'No A/B Test' after opt-out
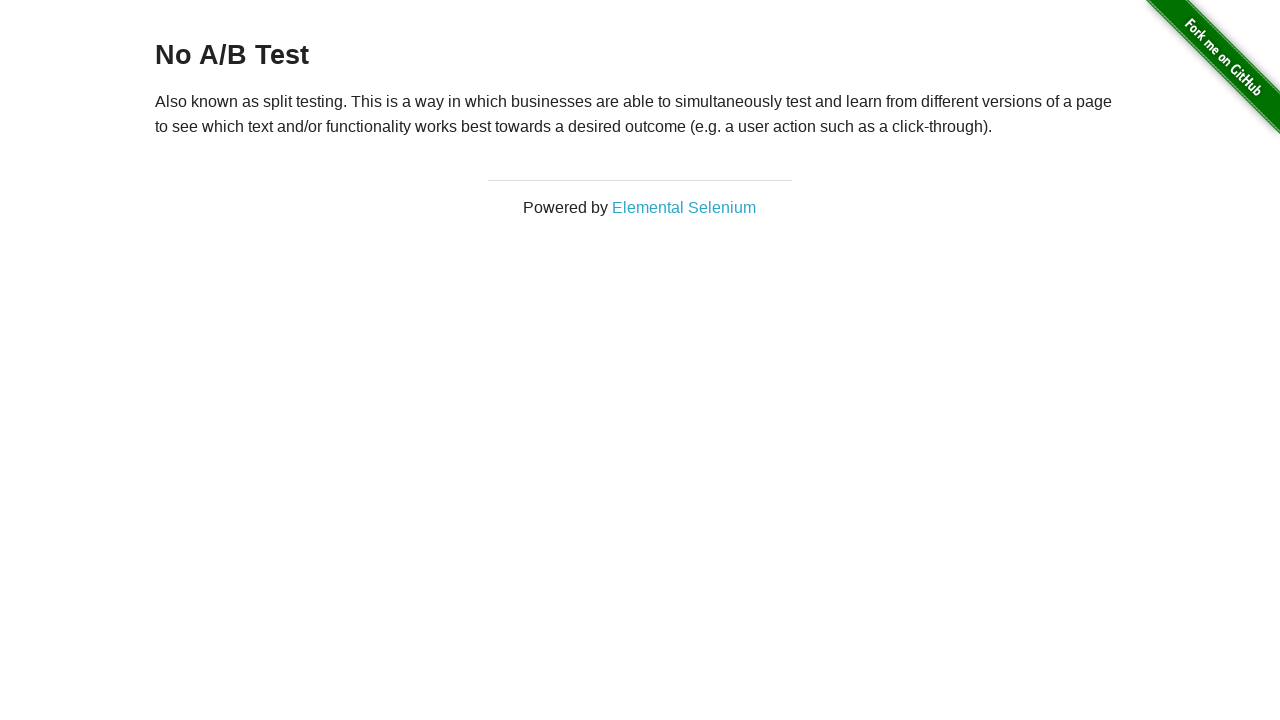

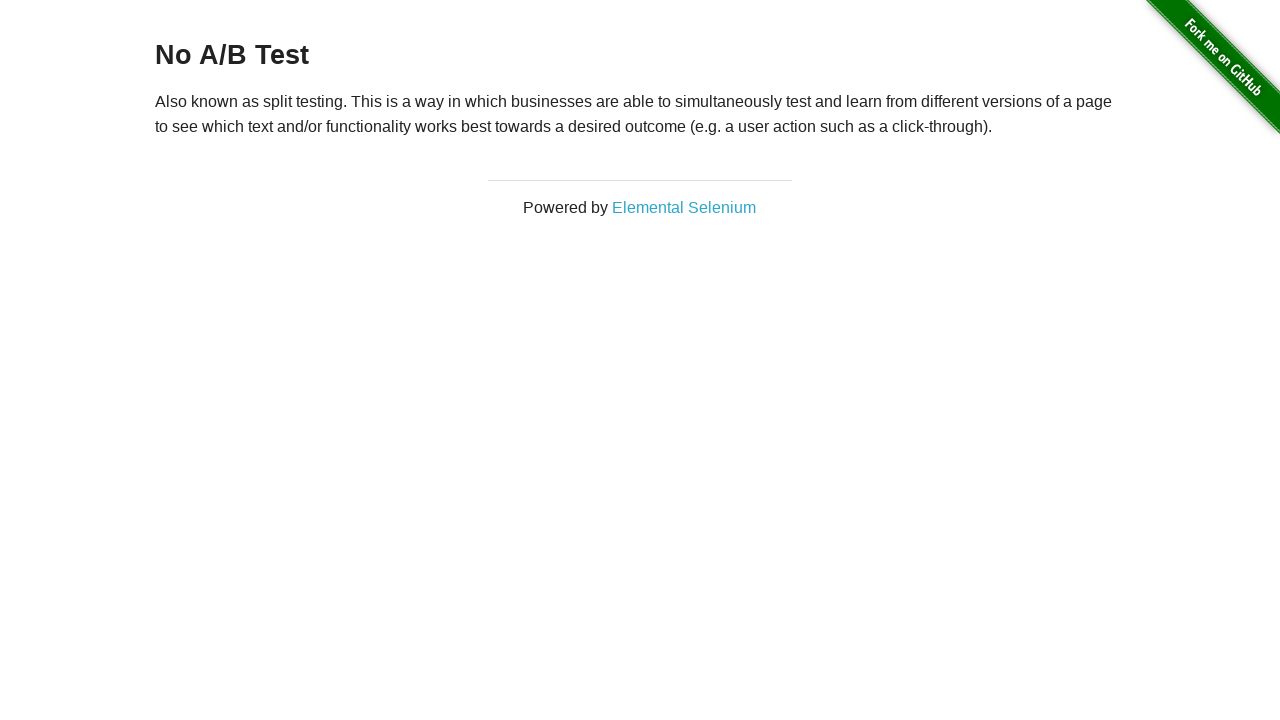